Tests the search functionality on a practice e-commerce site by typing a search query, waiting for results, verifying 4 products are displayed, then iterating through products to find "Cashews" and adding it to cart.

Starting URL: https://rahulshettyacademy.com/seleniumPractise/#/

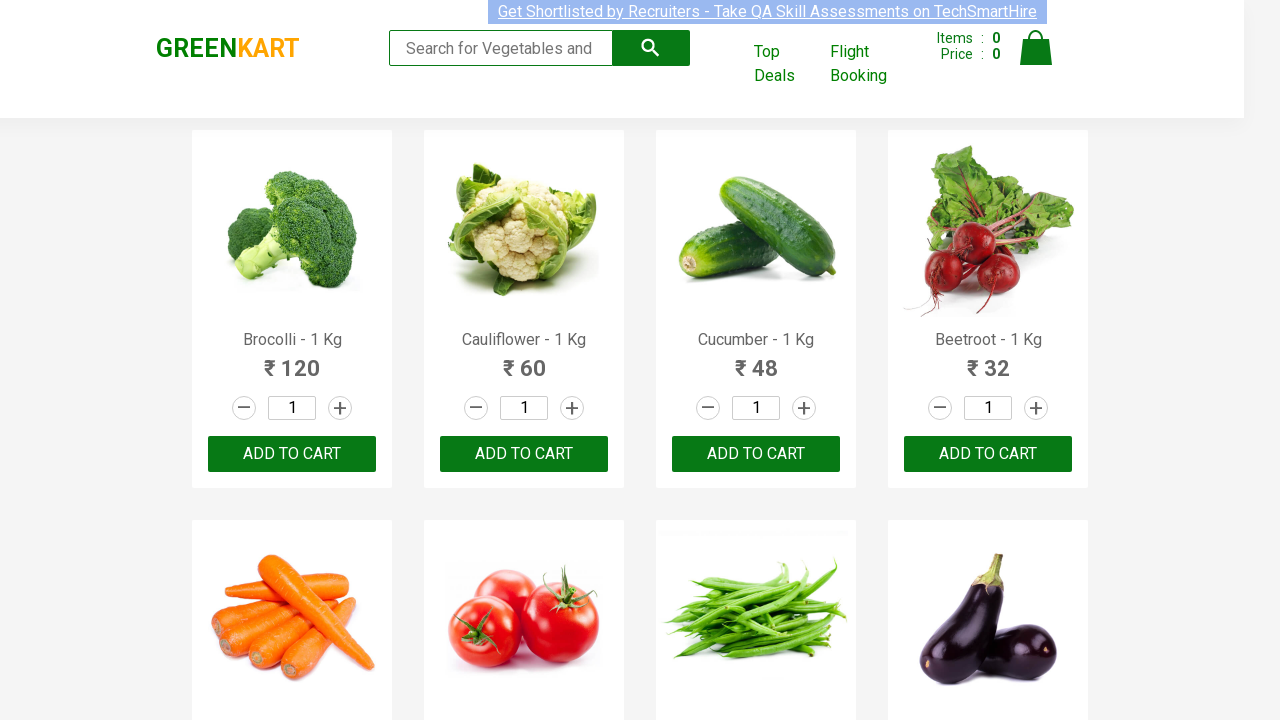

Filled search box with 'ca' on .search-keyword
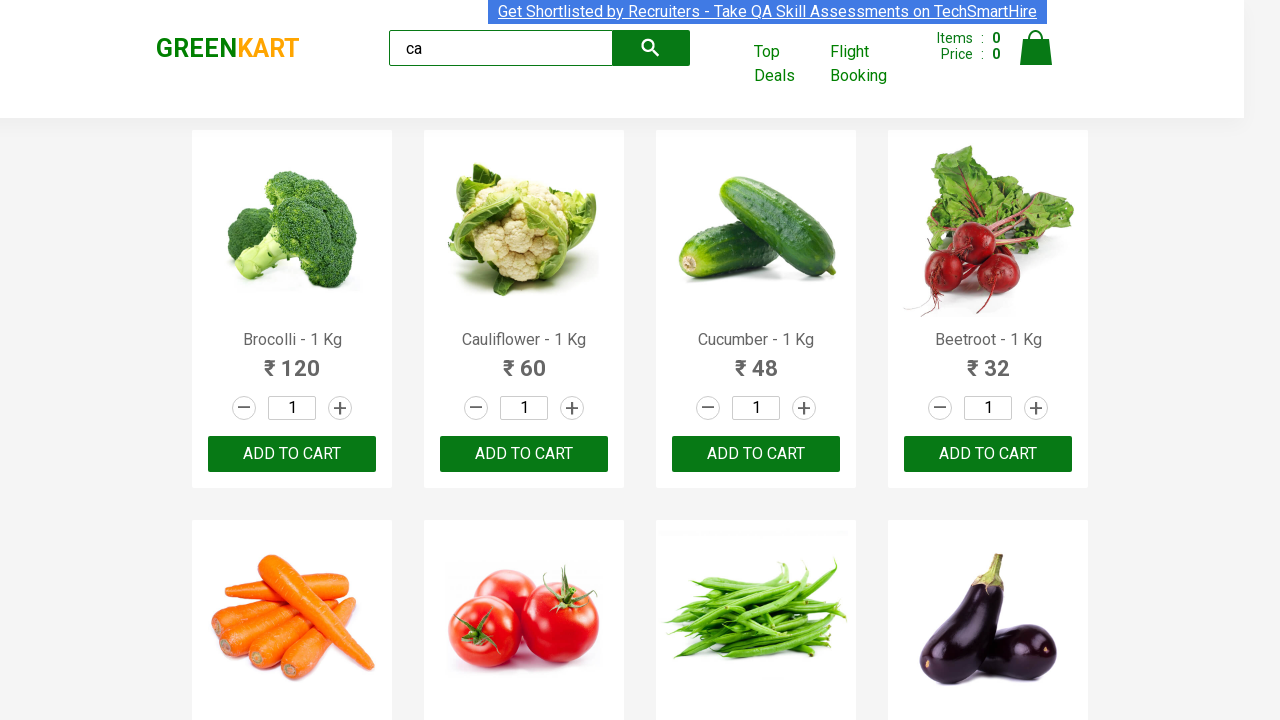

Waited 2 seconds for search results to load
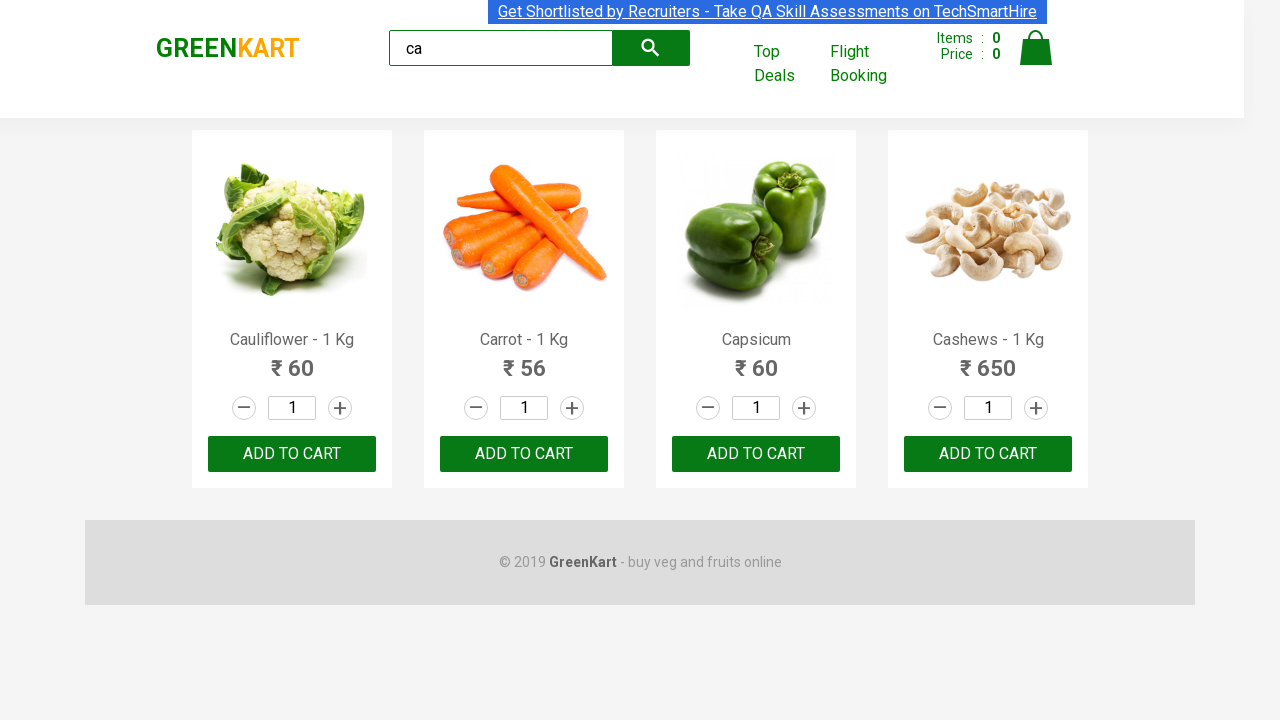

First product became visible
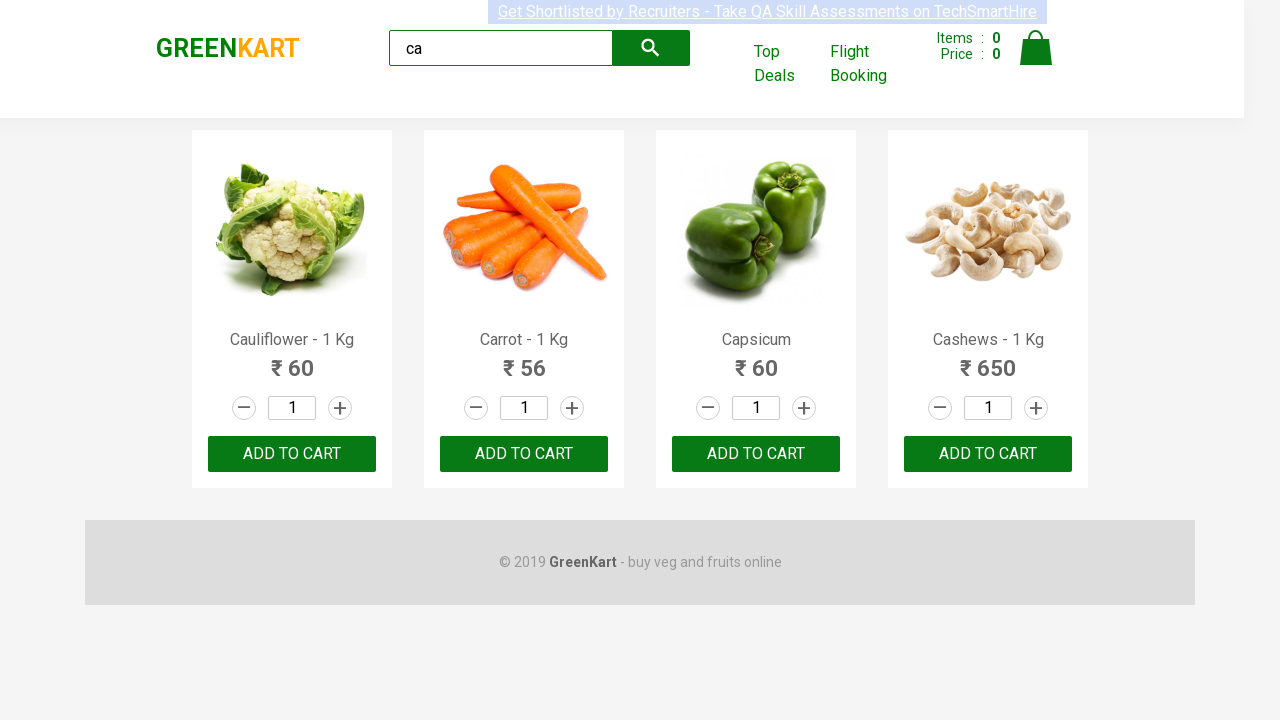

Retrieved product name: 'Cauliflower - 1 Kg'
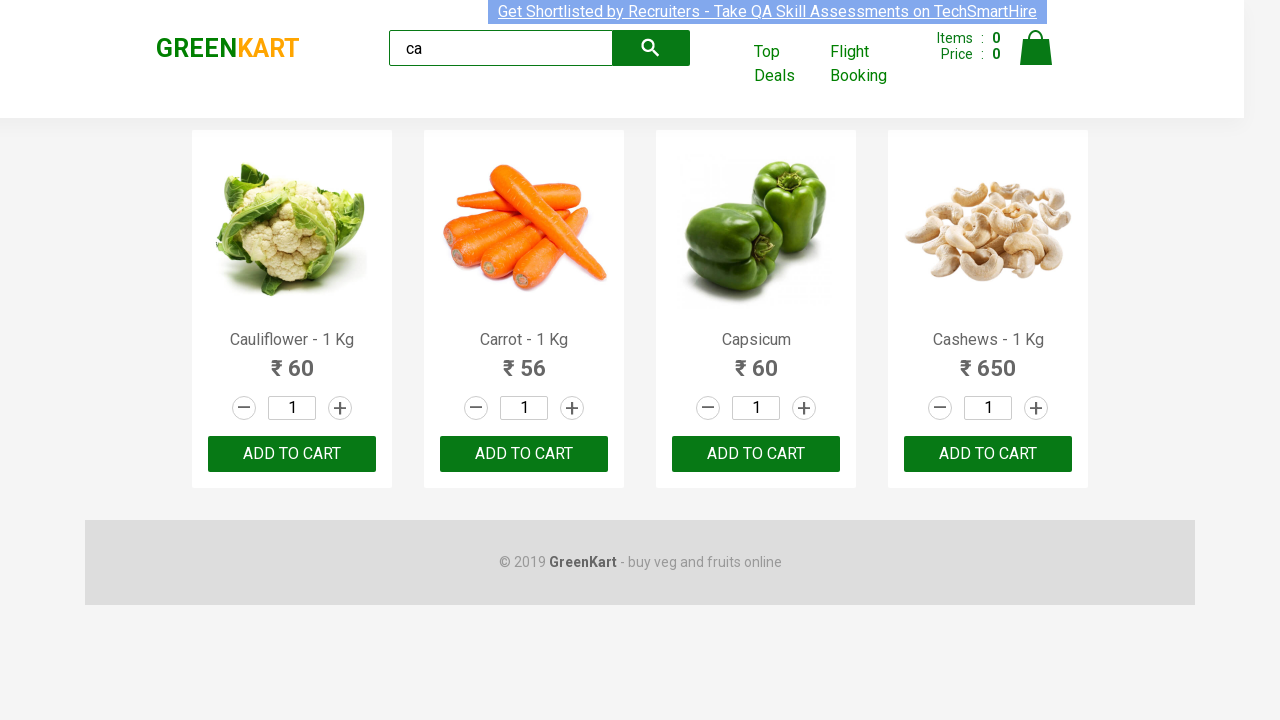

Retrieved product name: 'Carrot - 1 Kg'
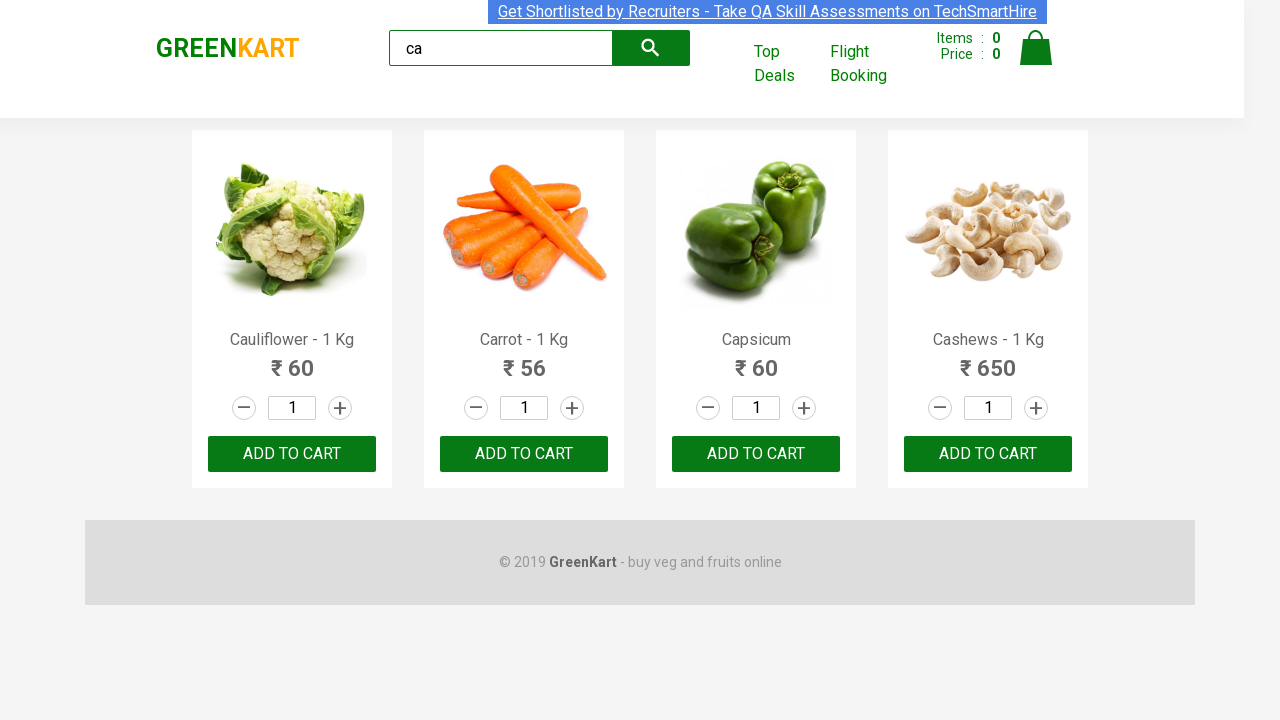

Retrieved product name: 'Capsicum'
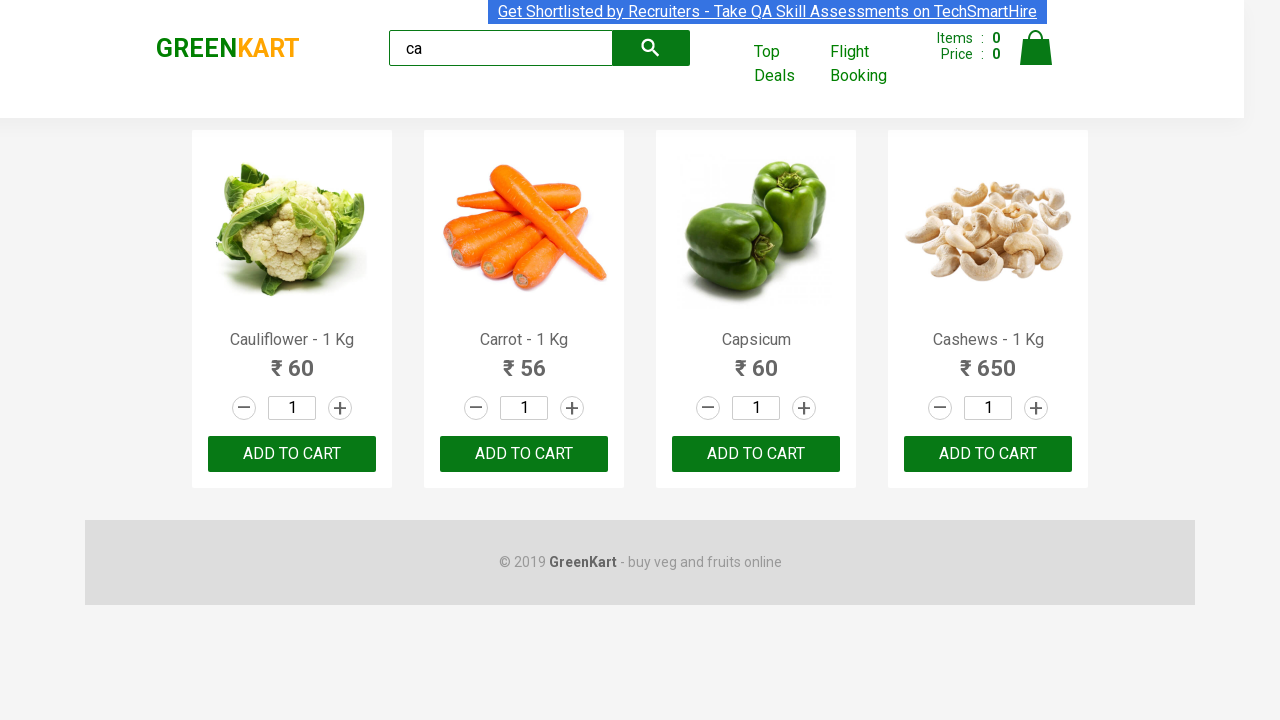

Retrieved product name: 'Cashews - 1 Kg'
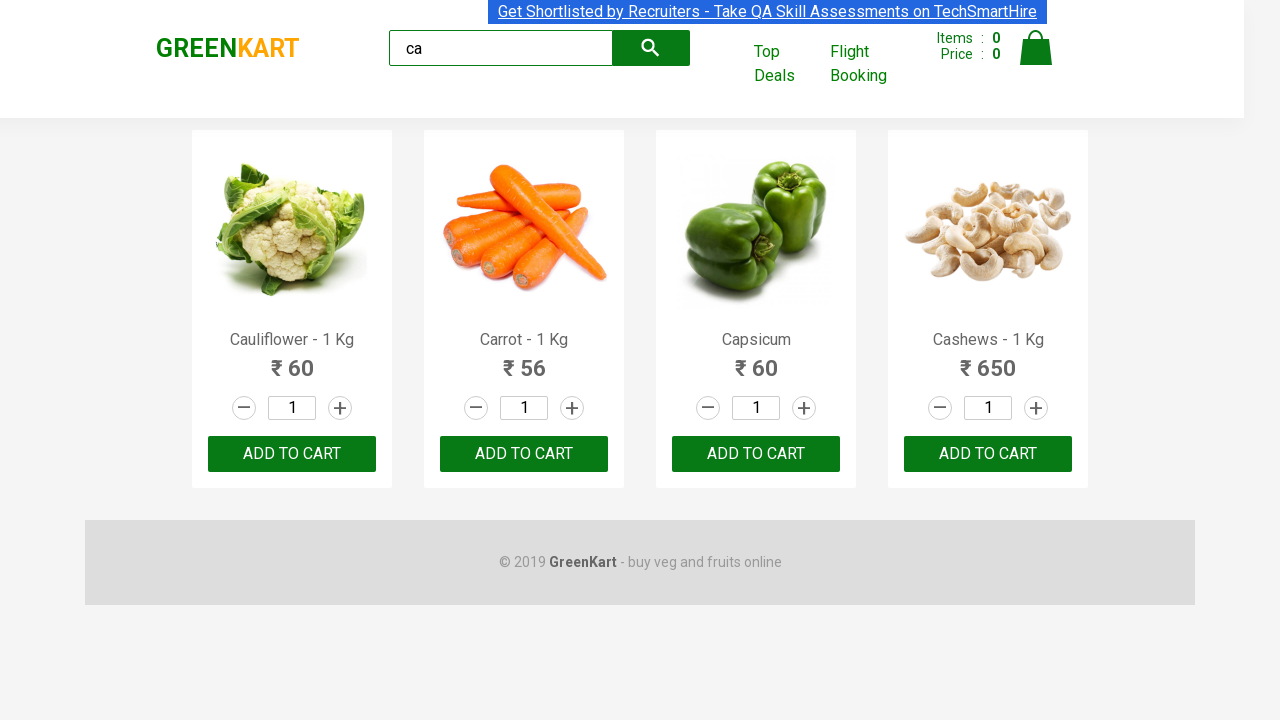

Found Cashews product and clicked 'Add to Cart' button at (988, 454) on .products .product >> nth=3 >> button[type='button']
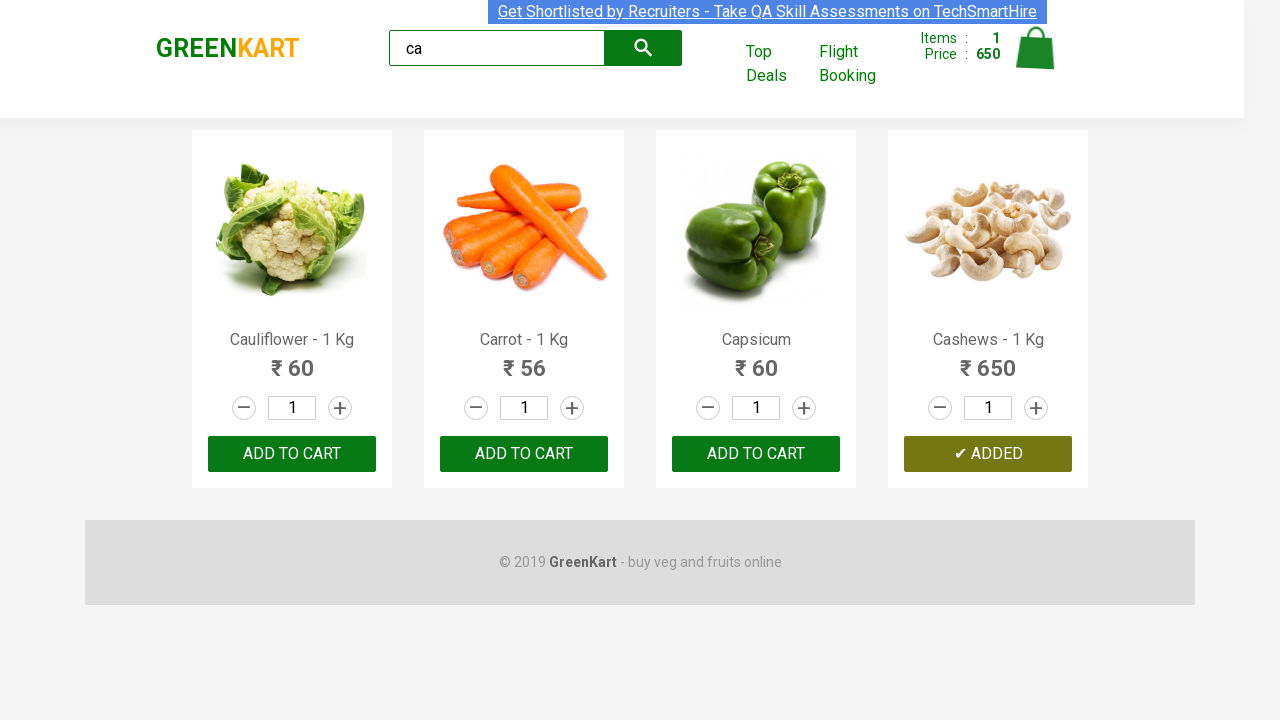

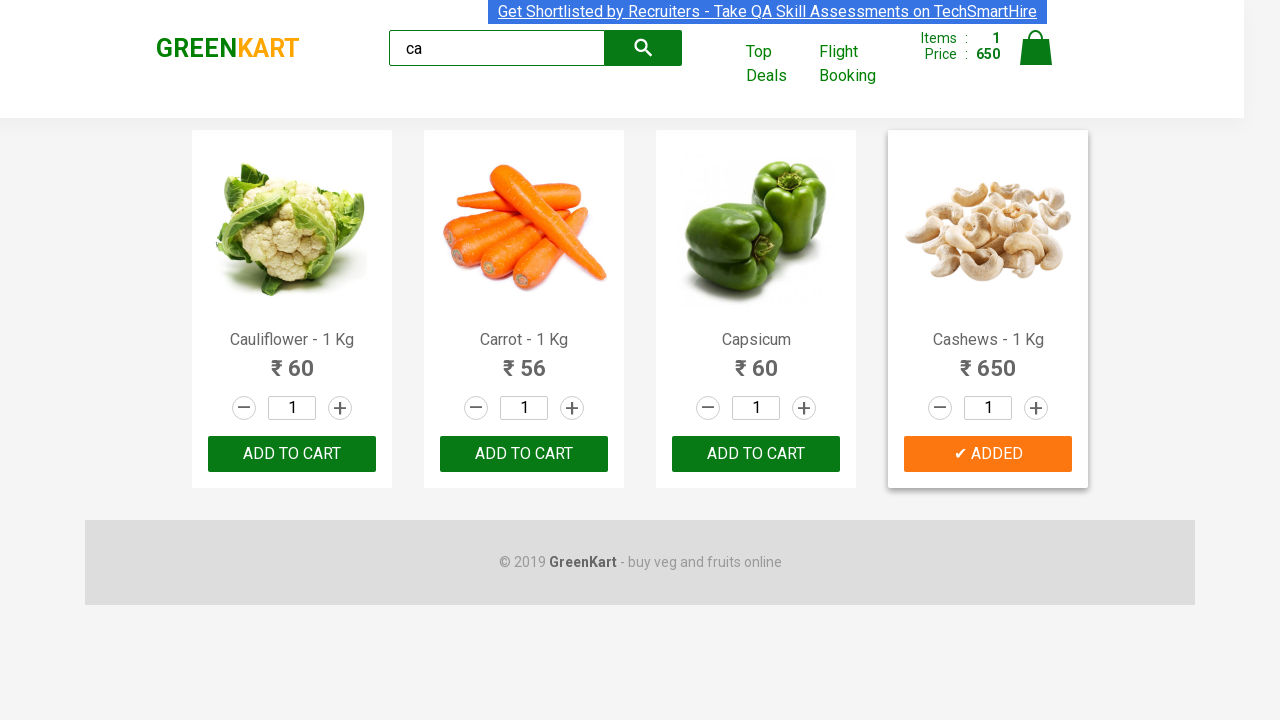